Verifies that the page title of OrangeHRM homepage is correct

Starting URL: https://opensource-demo.orangehrmlive.com/

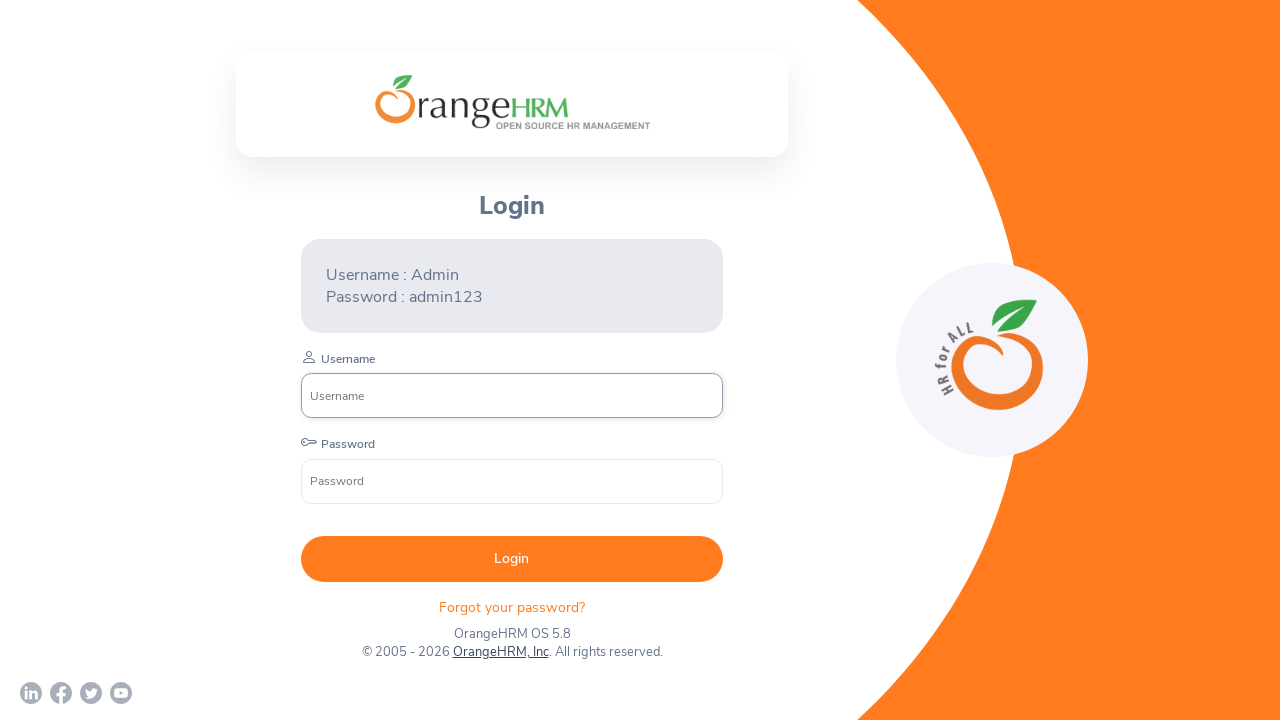

Waited for page to reach domcontentloaded state
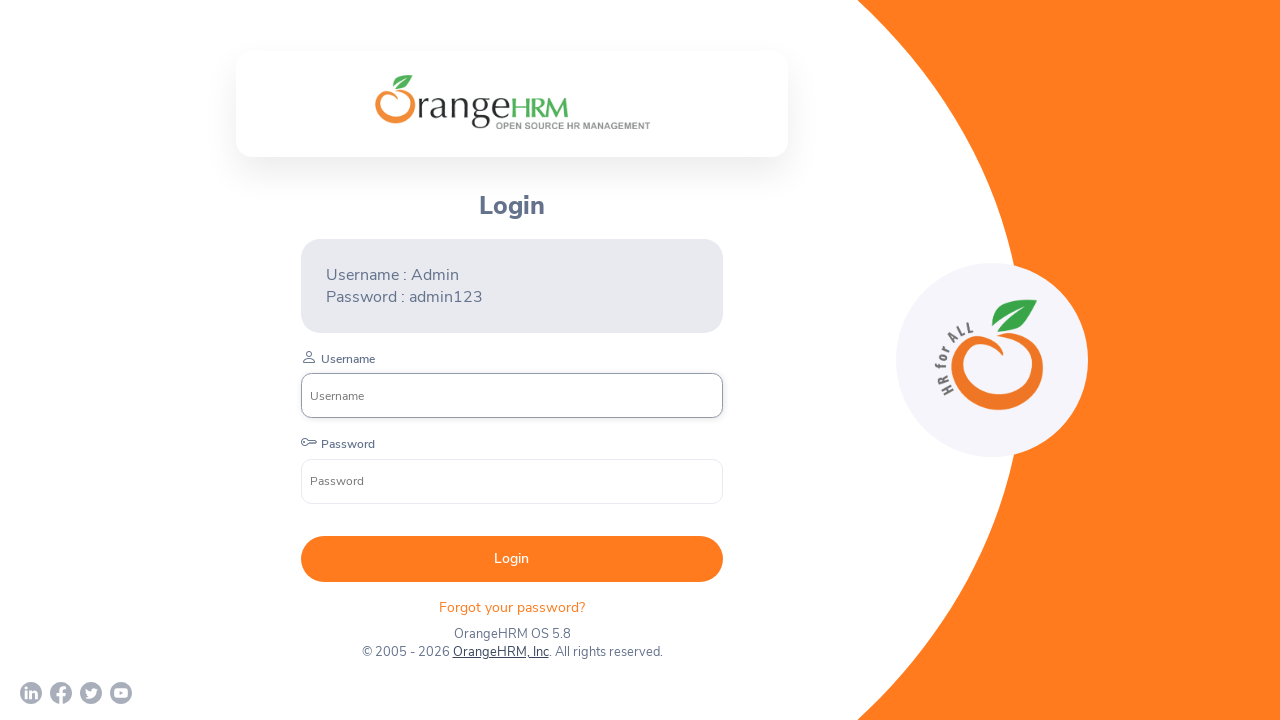

Retrieved page title
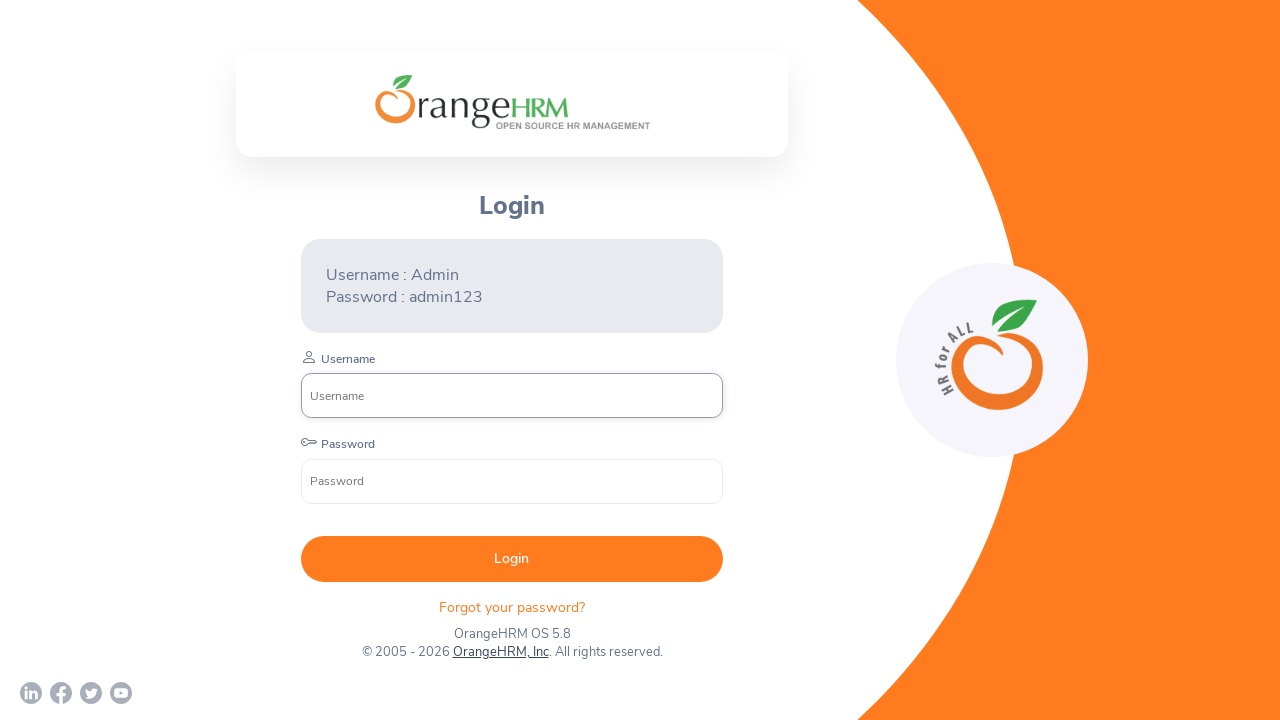

Verified page title is 'OrangeHRM'
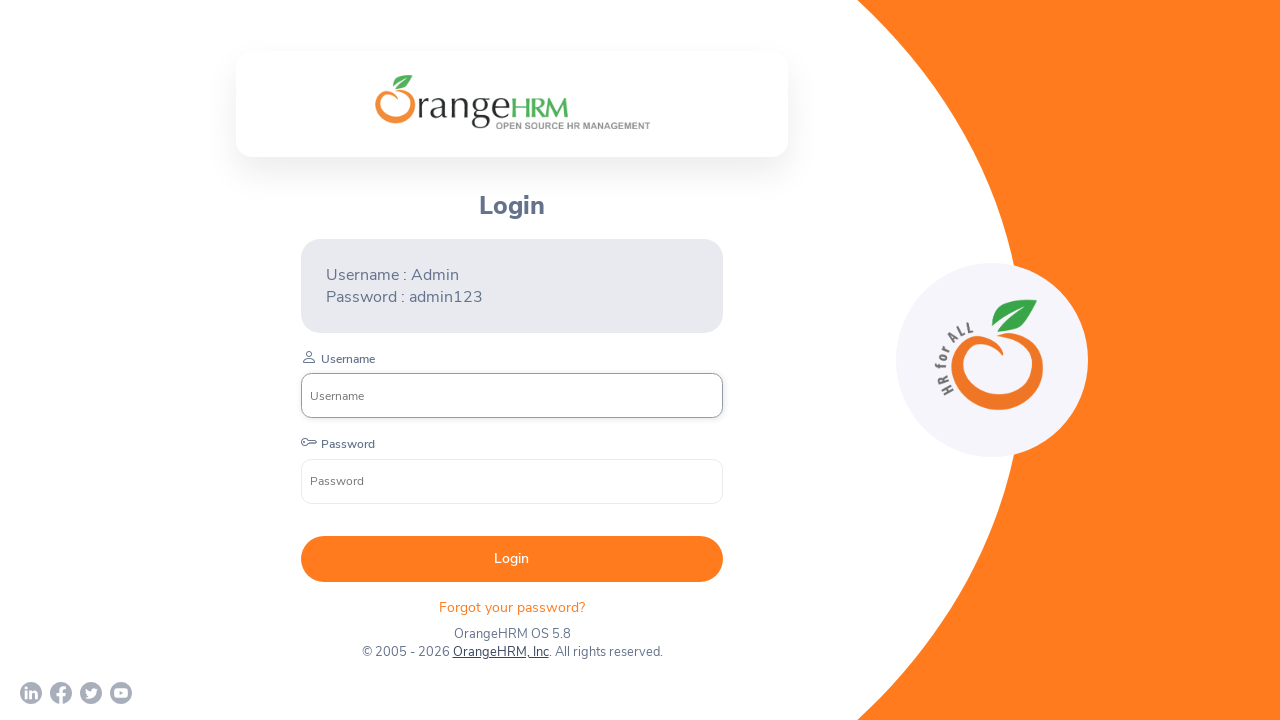

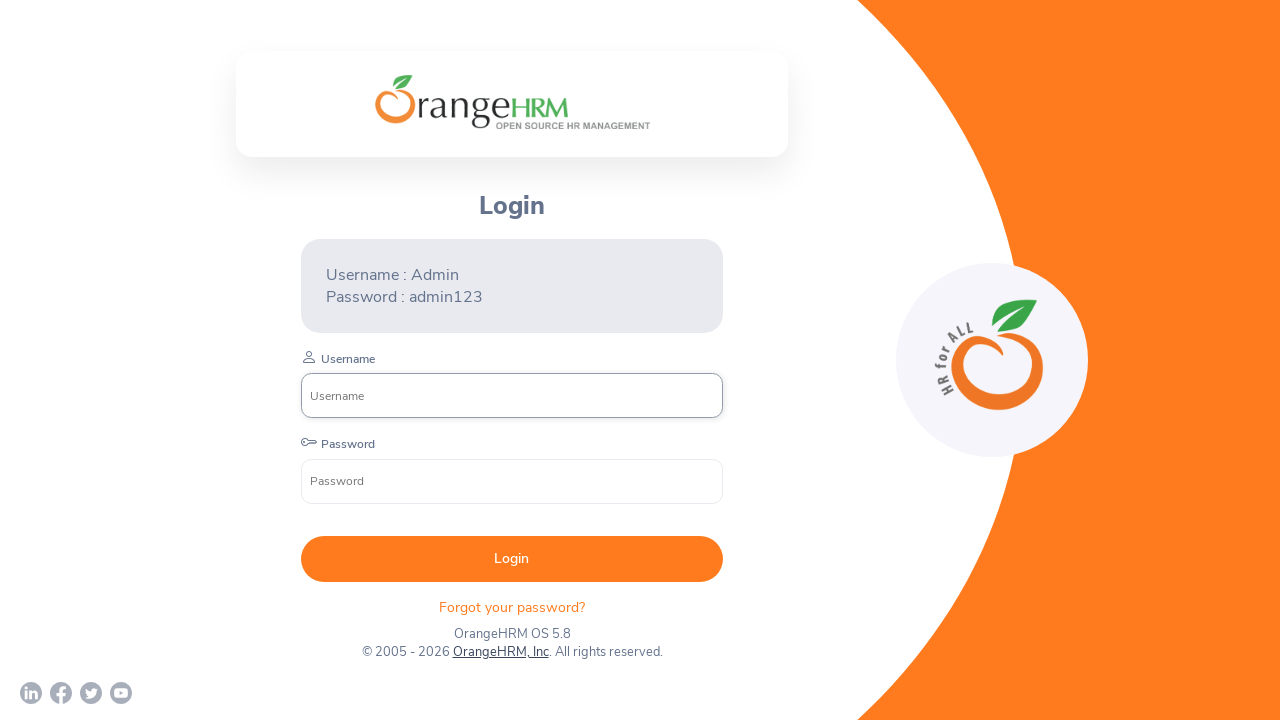